Navigates to AliExpress search results page for a keyword, scrolls to load more products, and verifies that product listings are displayed.

Starting URL: https://www.aliexpress.com/wholesale?SearchText=wireless+earbuds&SortType=total_tranpro_desc

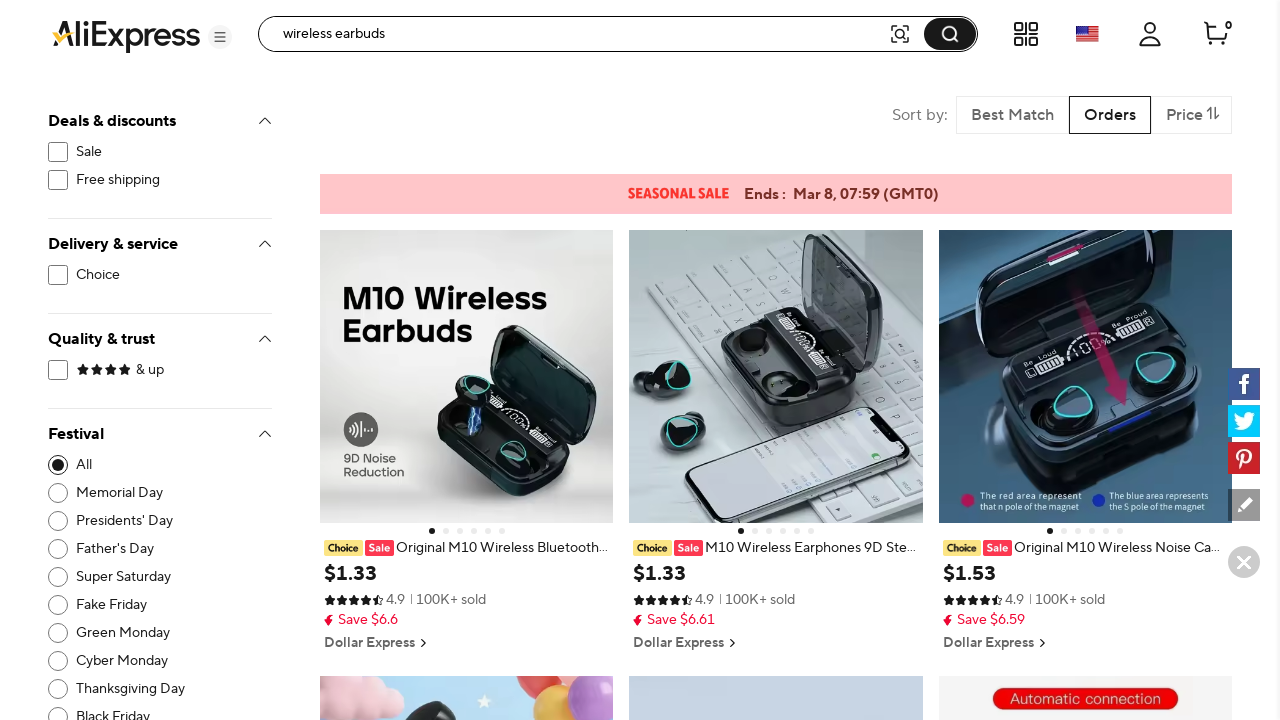

Waited for page to fully load
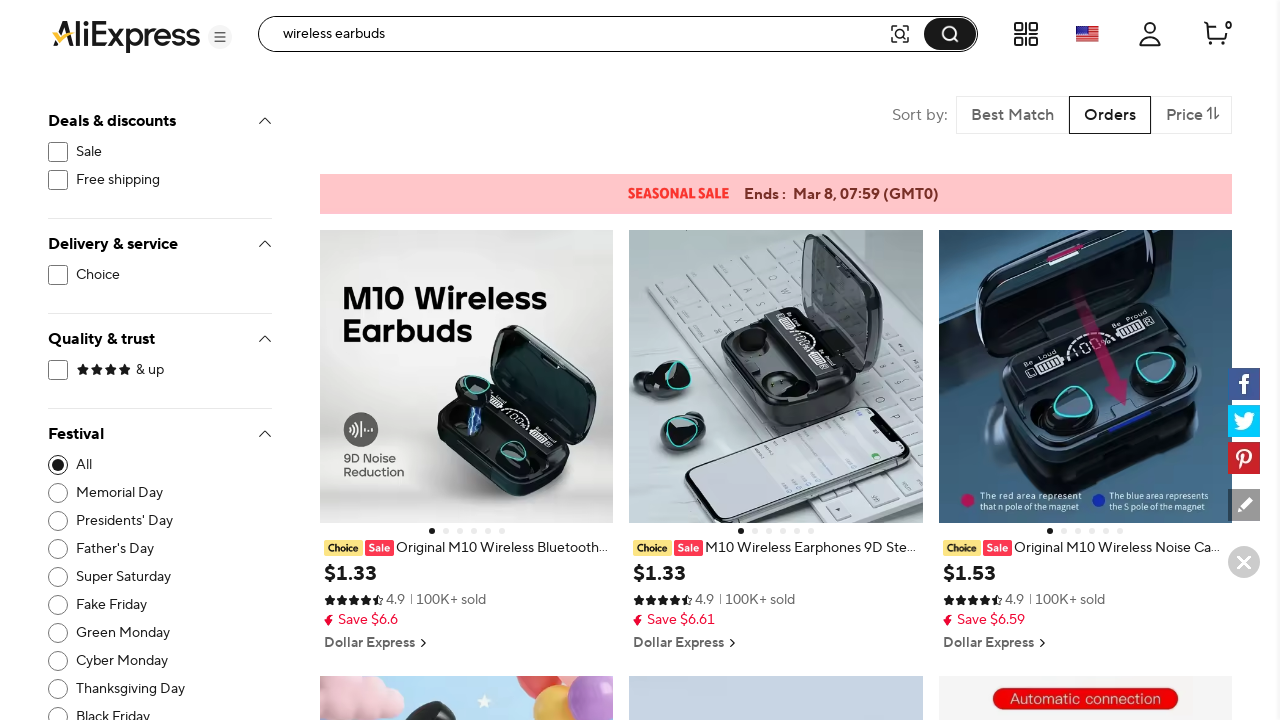

Scrolled down by one viewport height to load more products
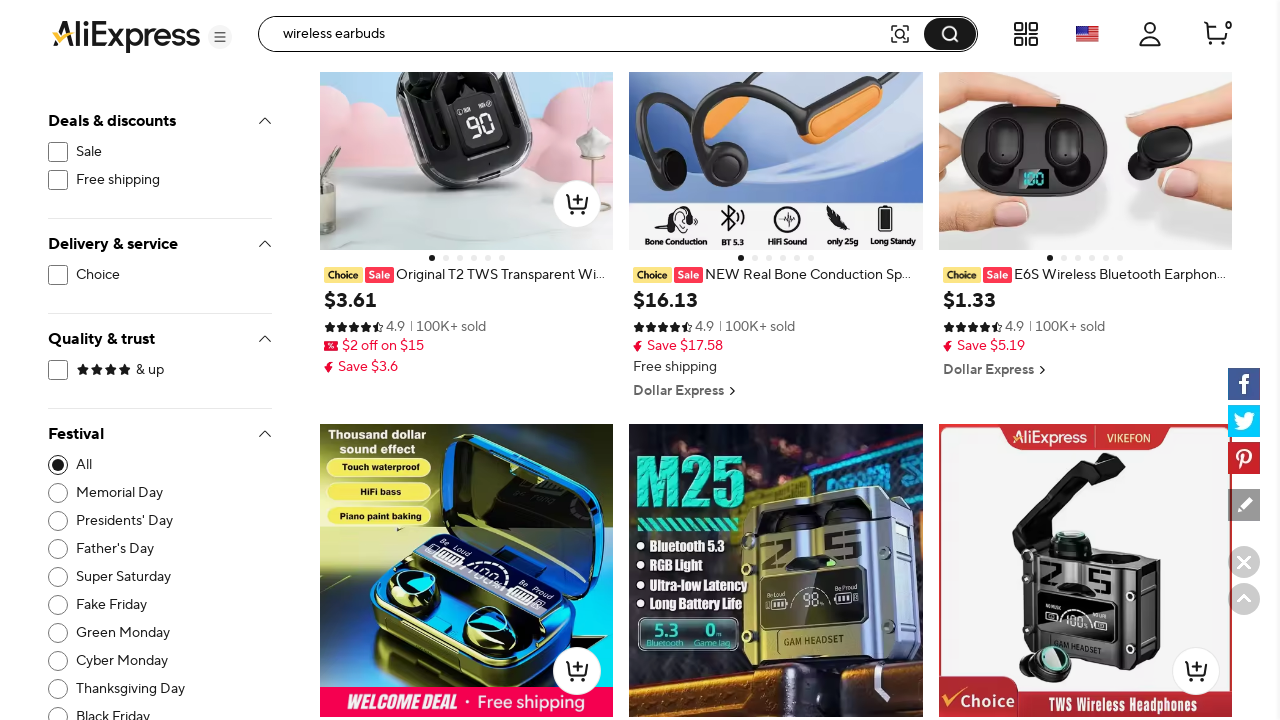

Waited 2 seconds for products to load after first scroll
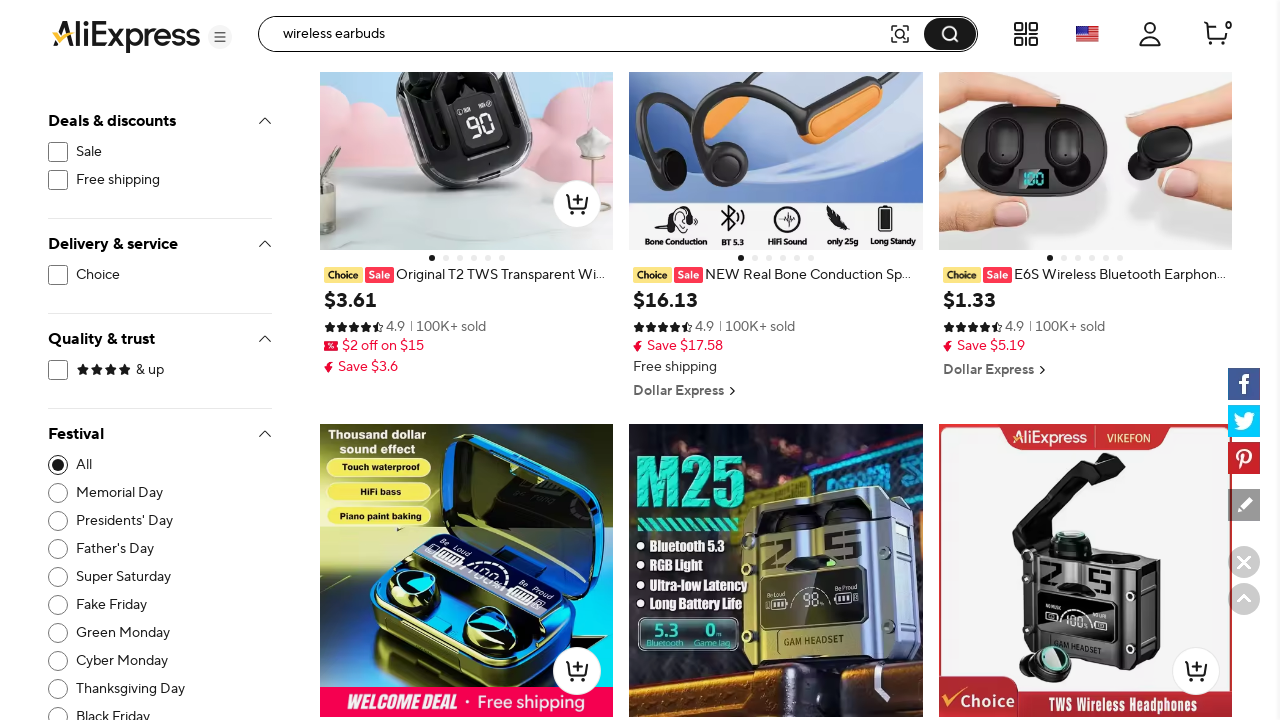

Scrolled down by another viewport height to load additional products
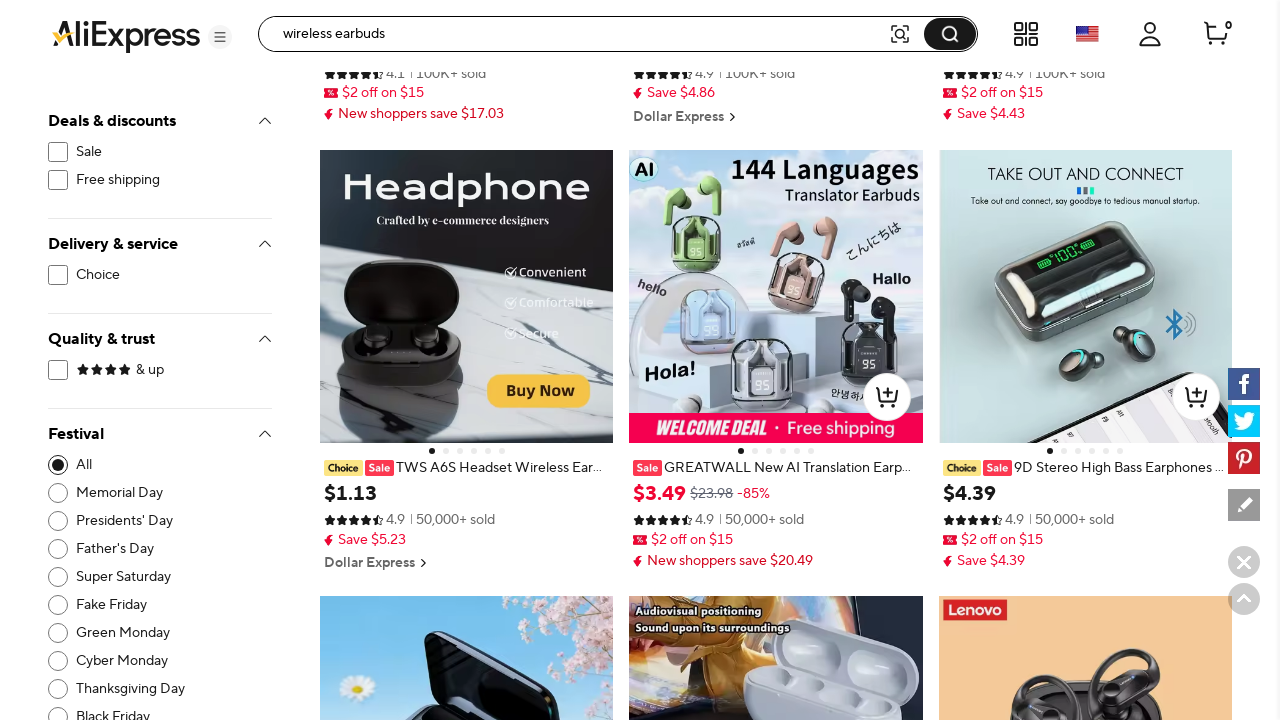

Waited 2 seconds for additional products to load after second scroll
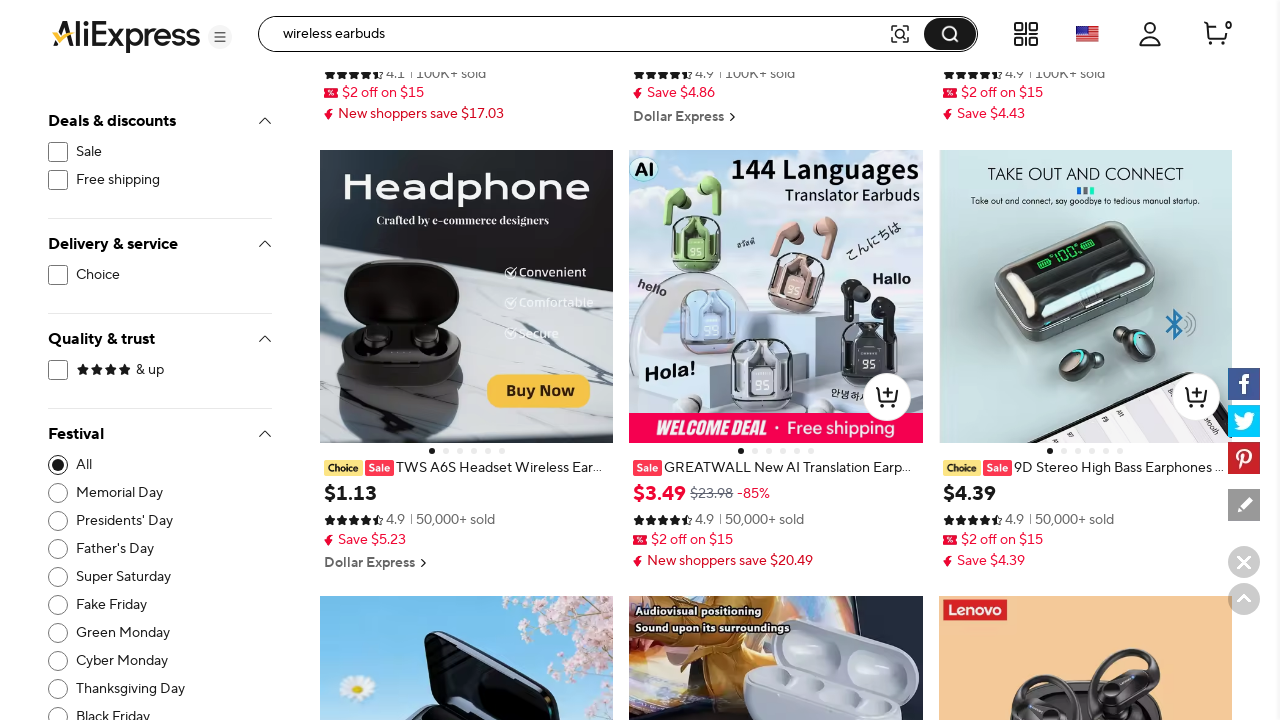

Verified product listings are visible by waiting for product links
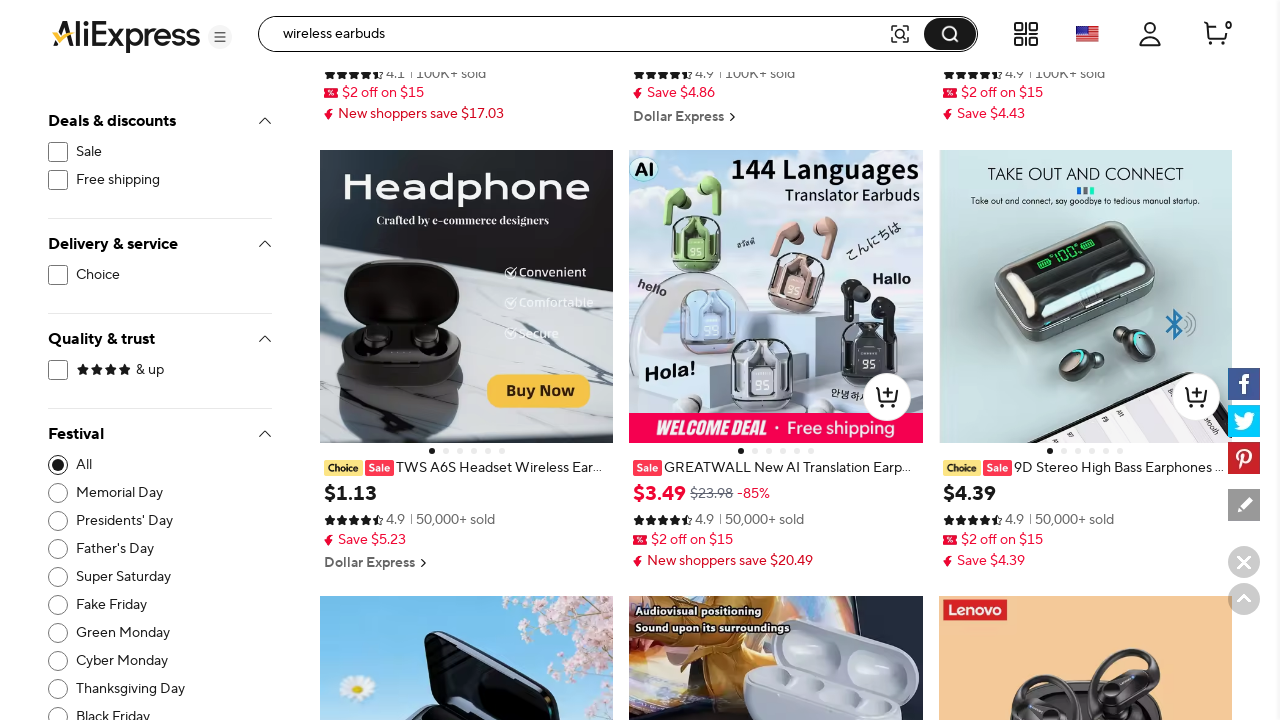

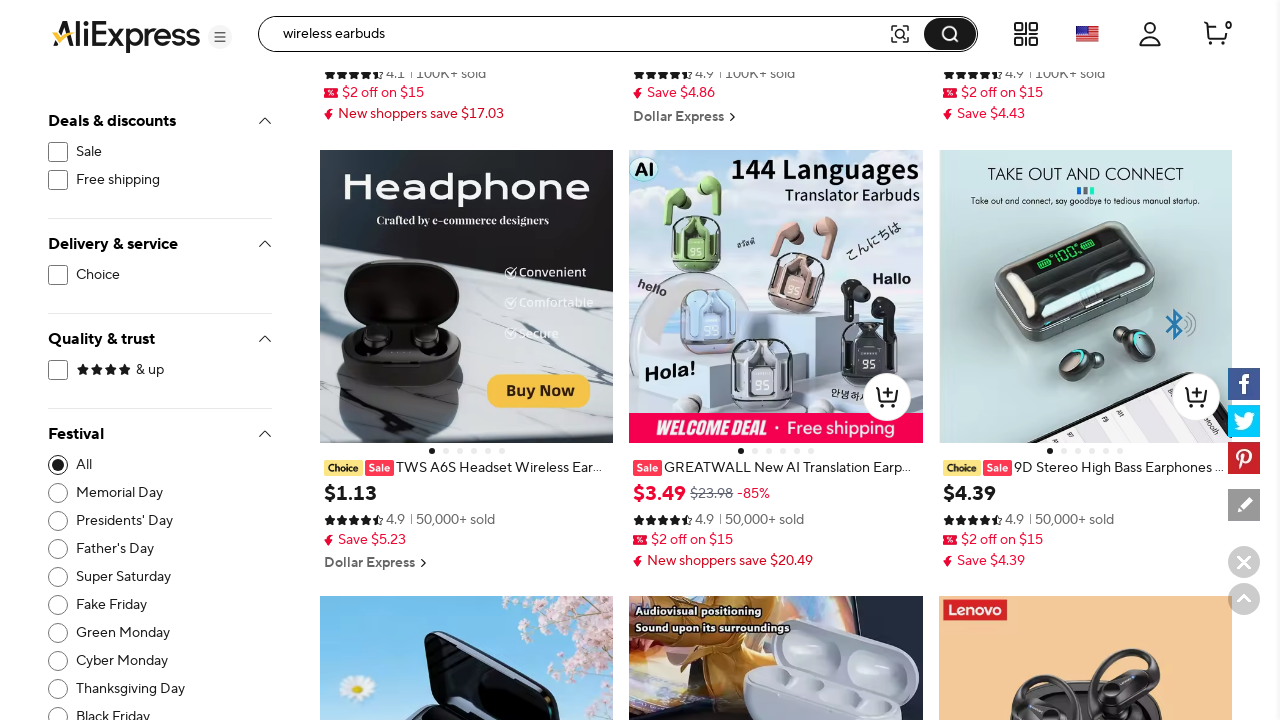